Fills out a registration form with required fields and verifies successful registration message

Starting URL: http://suninjuly.github.io/registration1.html

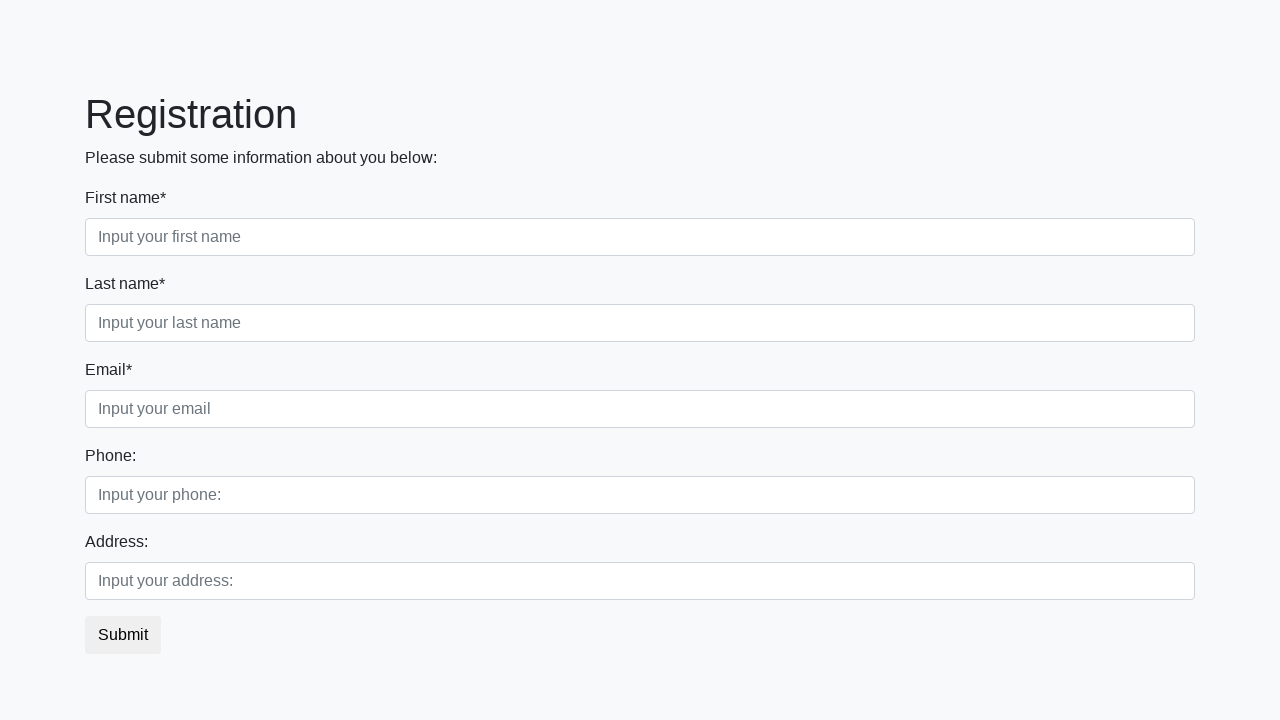

Filled first name field with 'John' on .first_block input.first
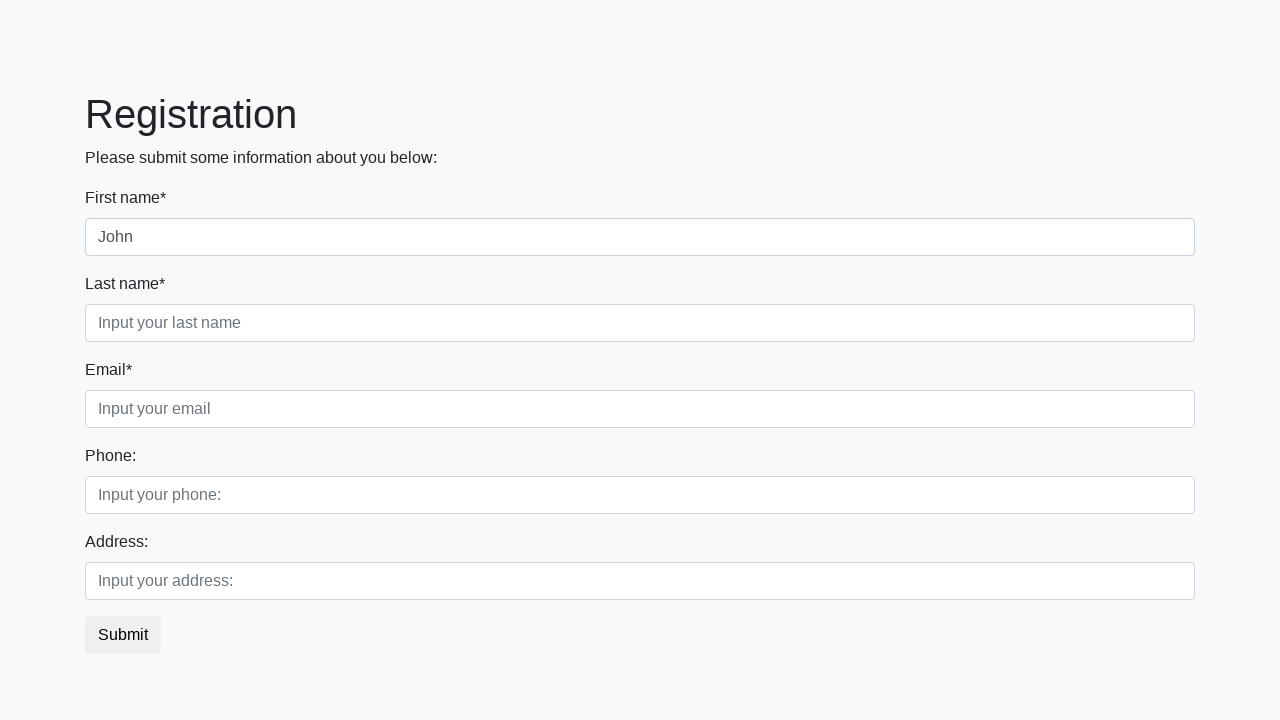

Filled last name field with 'Doe' on .first_block input.second
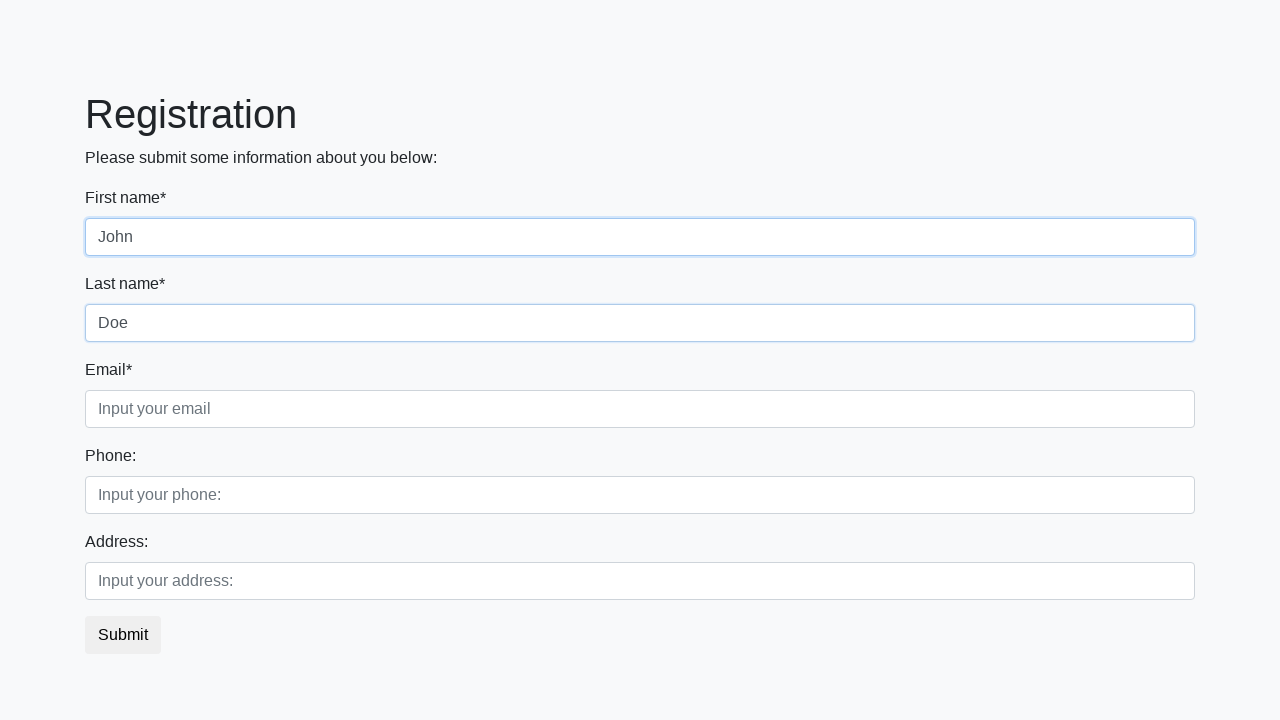

Filled email field with 'john.doe@example.com' on .first_block input.third
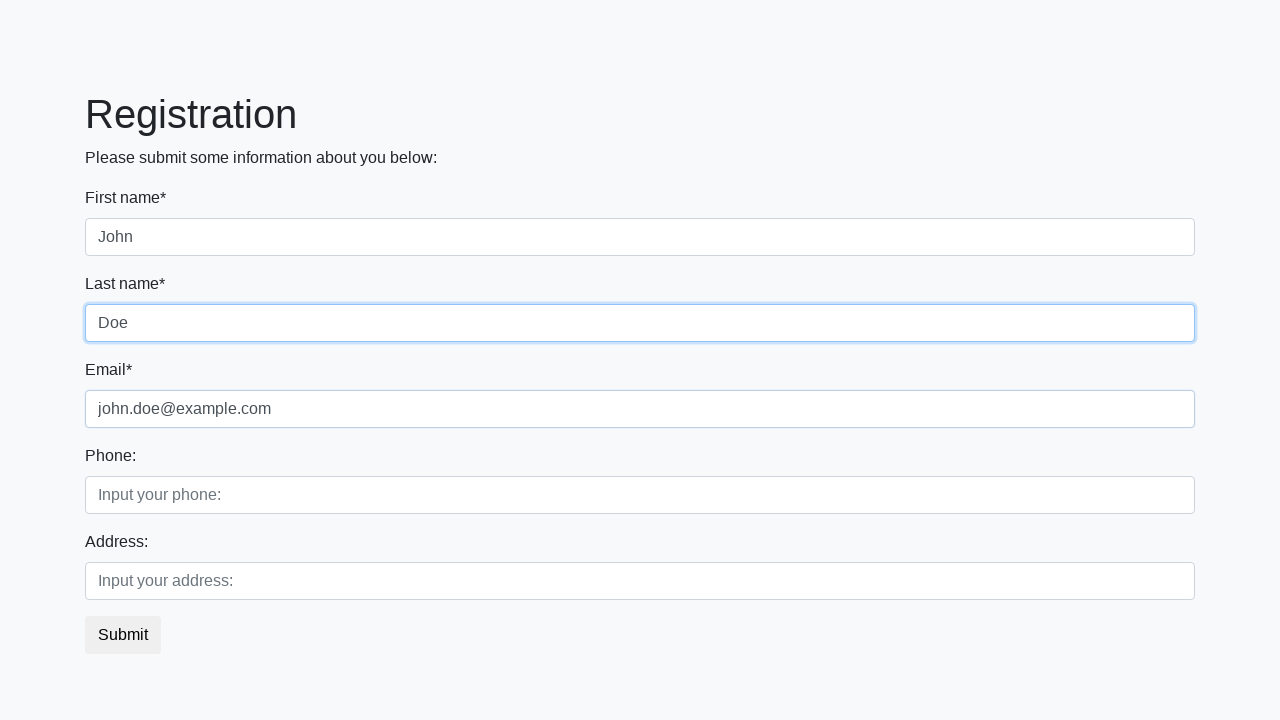

Clicked submit button to register at (123, 635) on button.btn
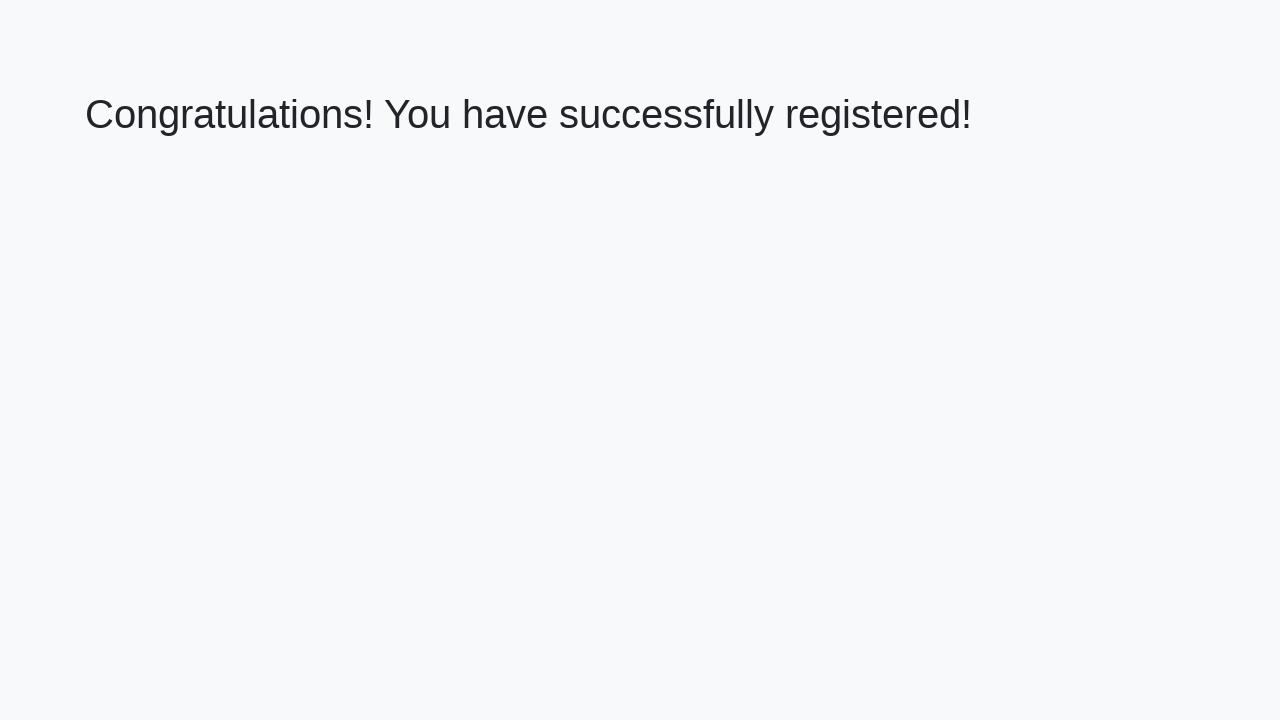

Success message heading loaded
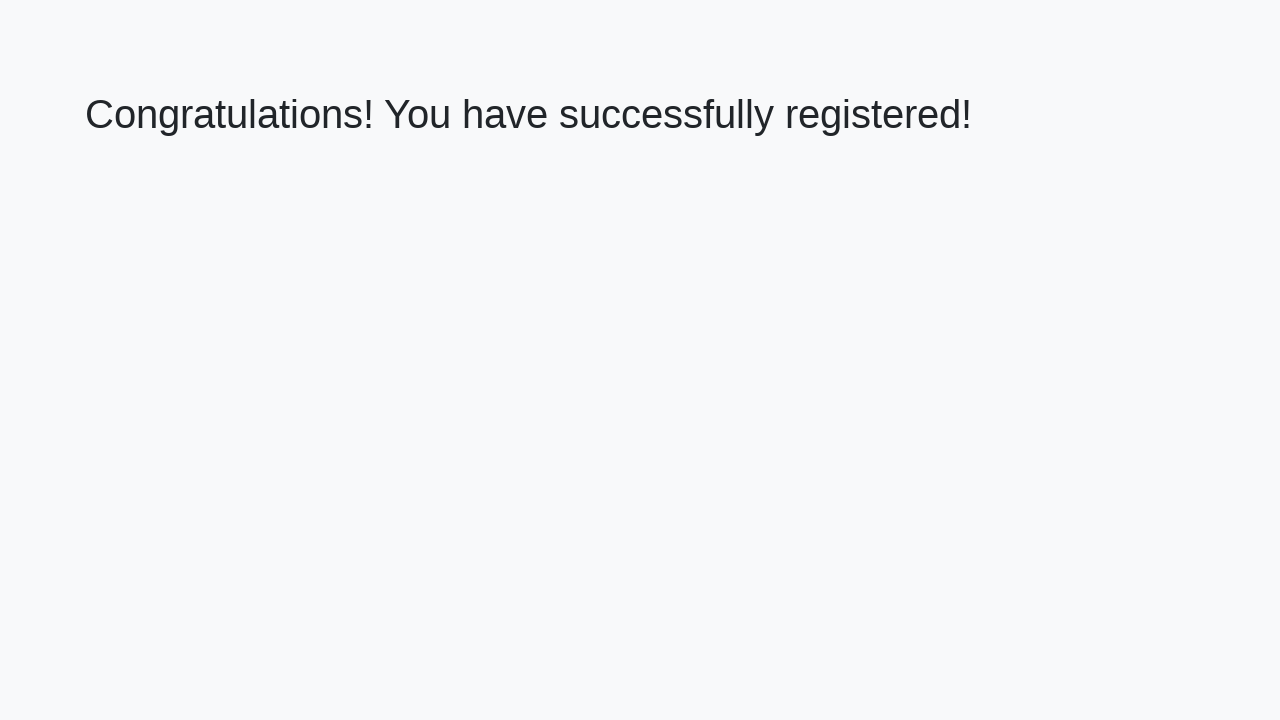

Retrieved success message text
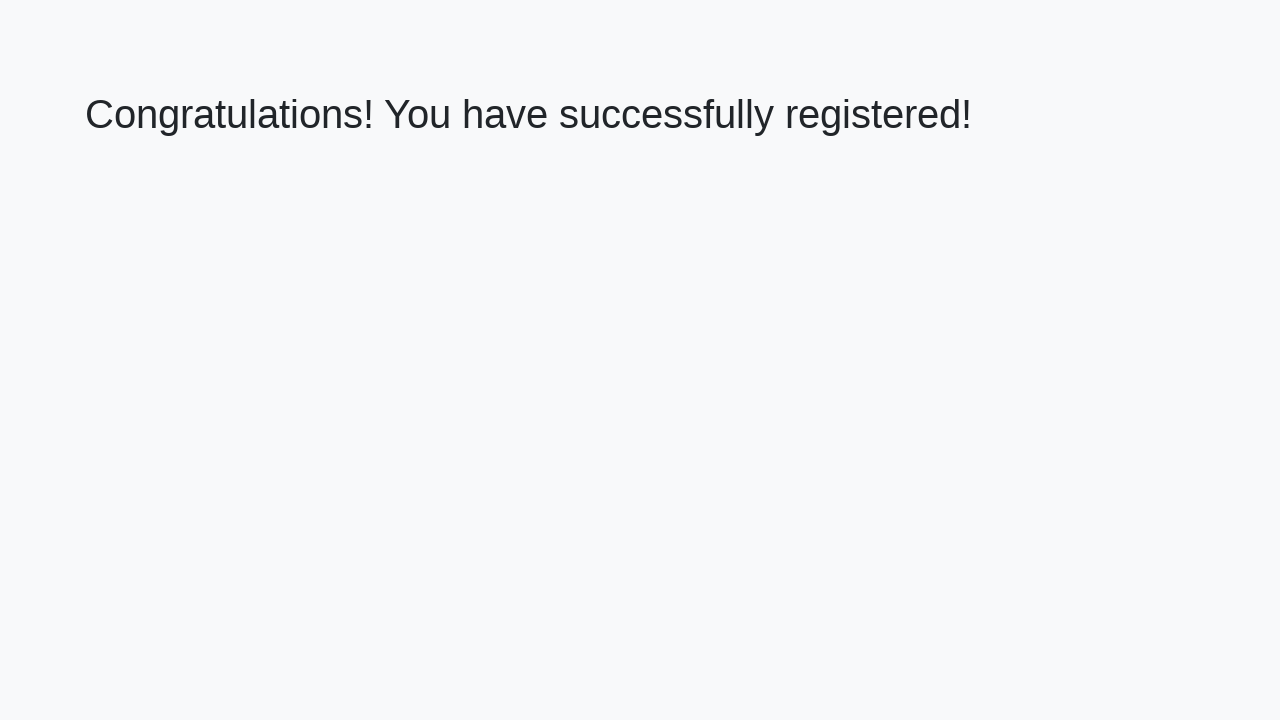

Verified success message: 'Congratulations! You have successfully registered!'
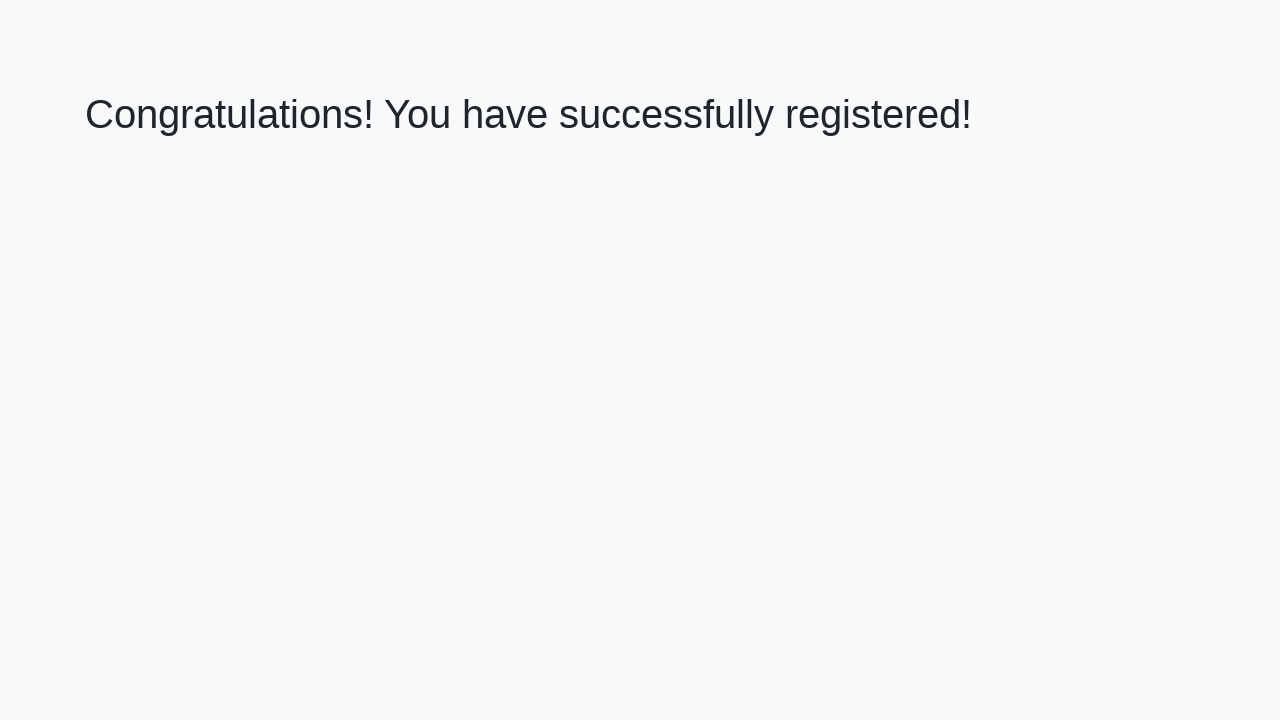

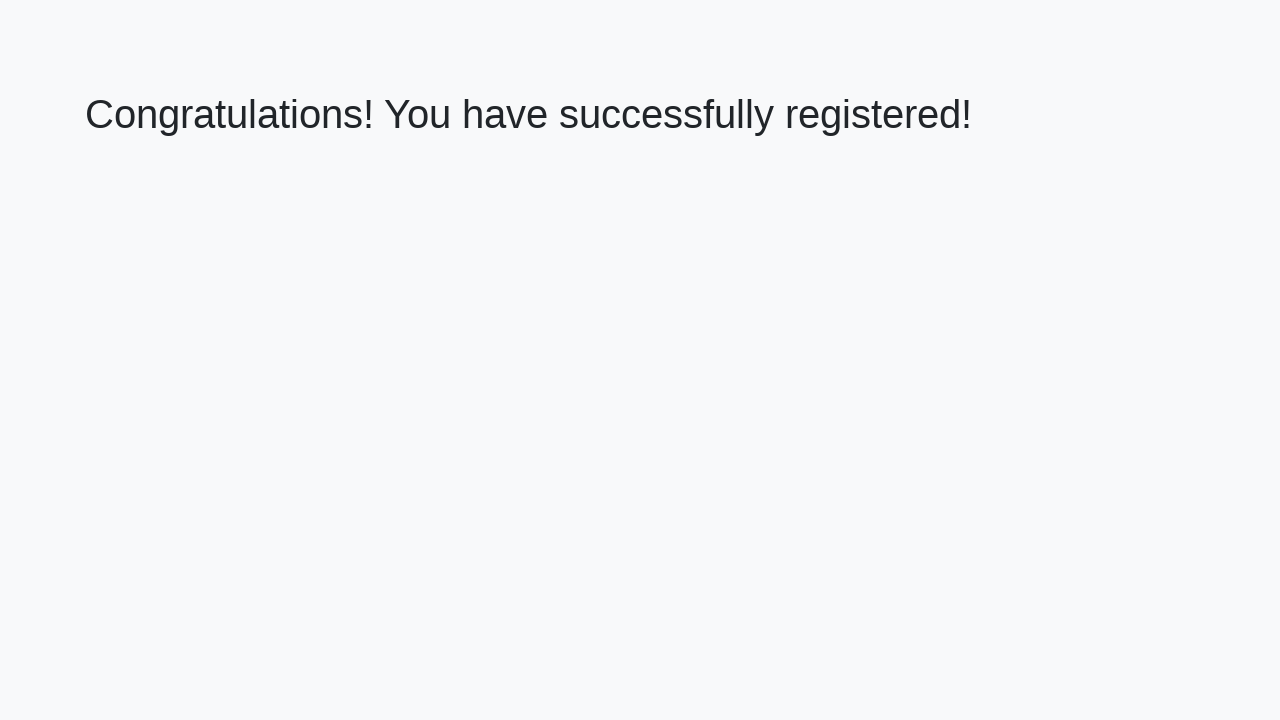